Tests filling out a practice automation form with personal details including name, email, mobile number, date of birth, subjects, address, state and city fields.

Starting URL: https://demoqa.com/automation-practice-form

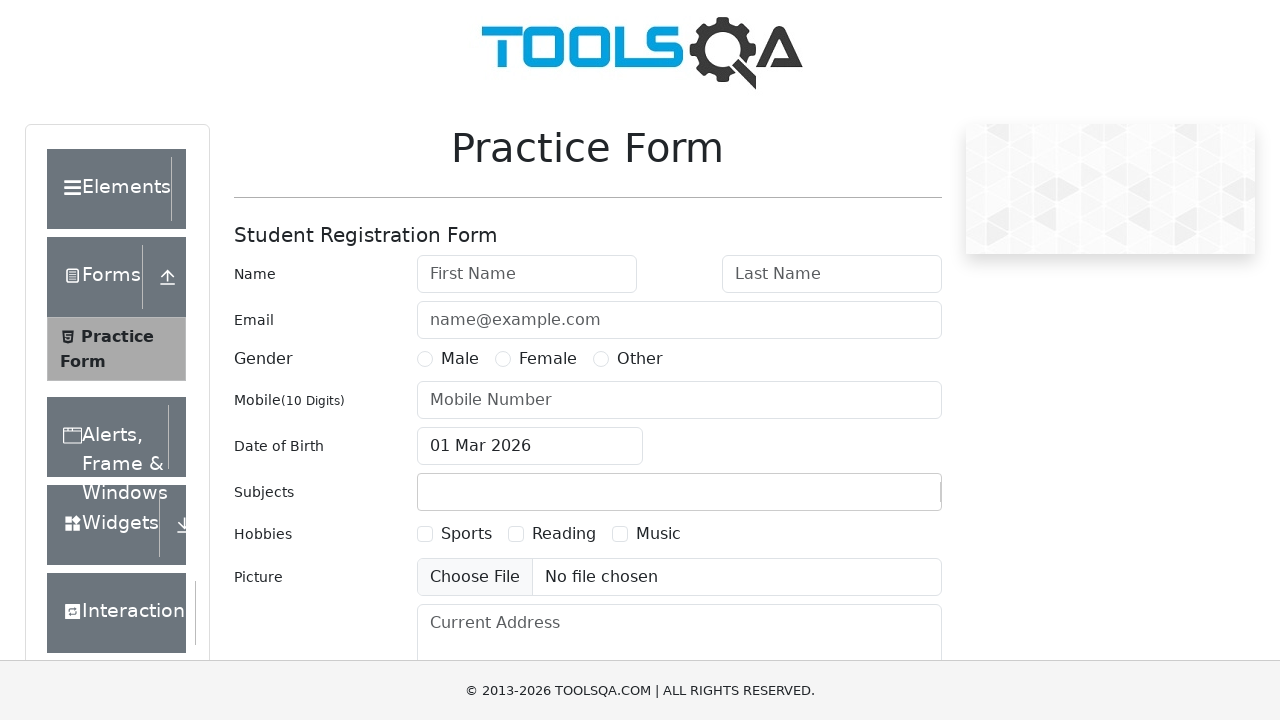

Filled first name field with 'Sergey' on internal:attr=[placeholder="First Name"i]
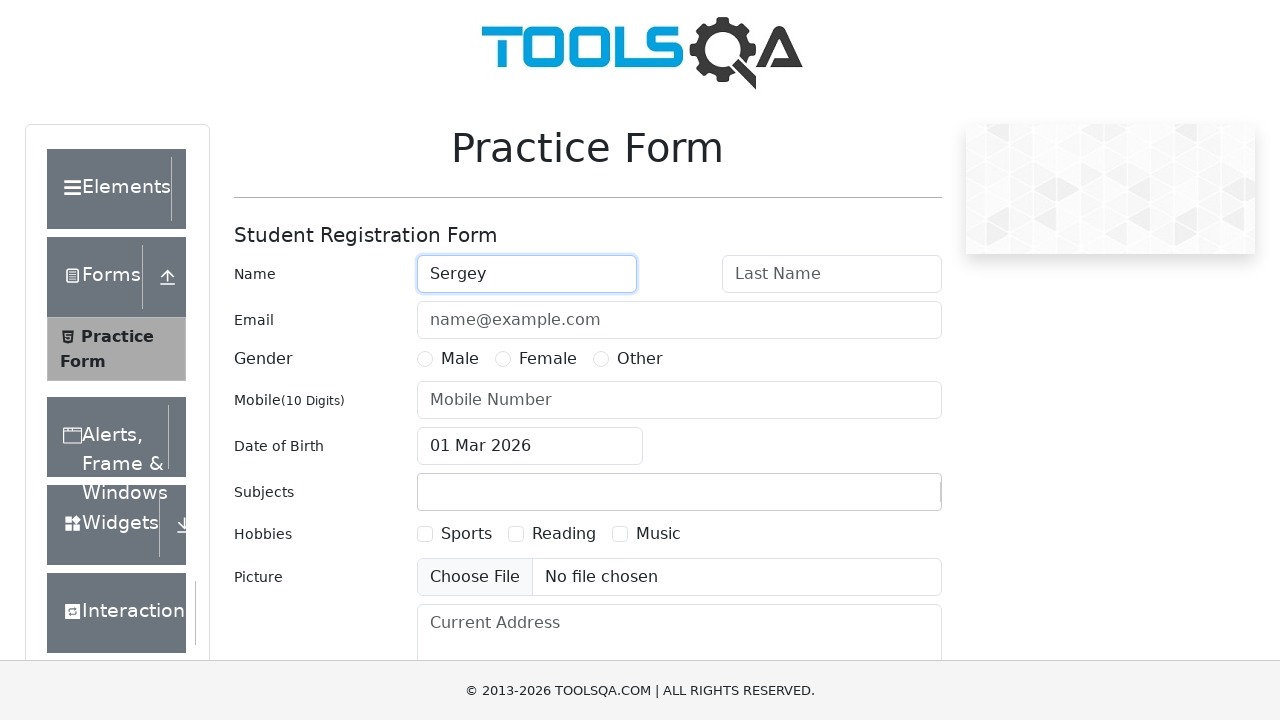

Filled last name field with 'Kostichev' on internal:attr=[placeholder="Last Name"i]
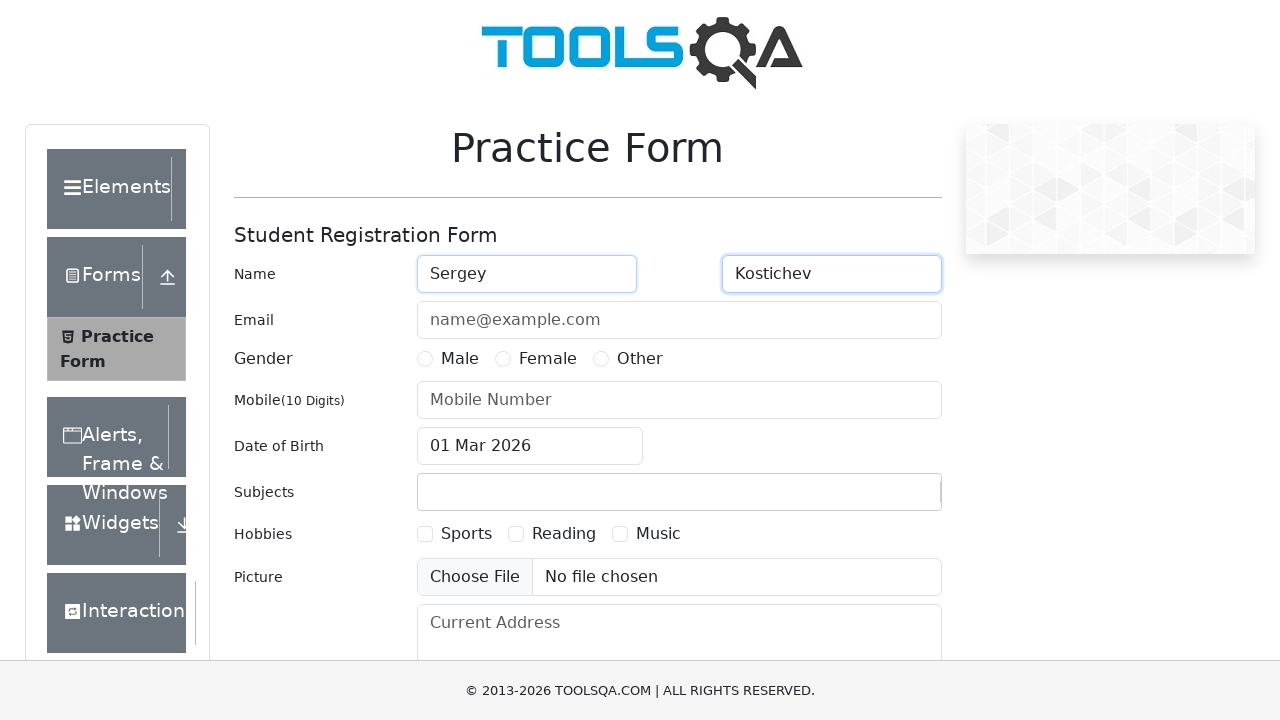

Filled email field with 'sergey.kostichev@gmail.com' on internal:attr=[placeholder="name@example.com"i]
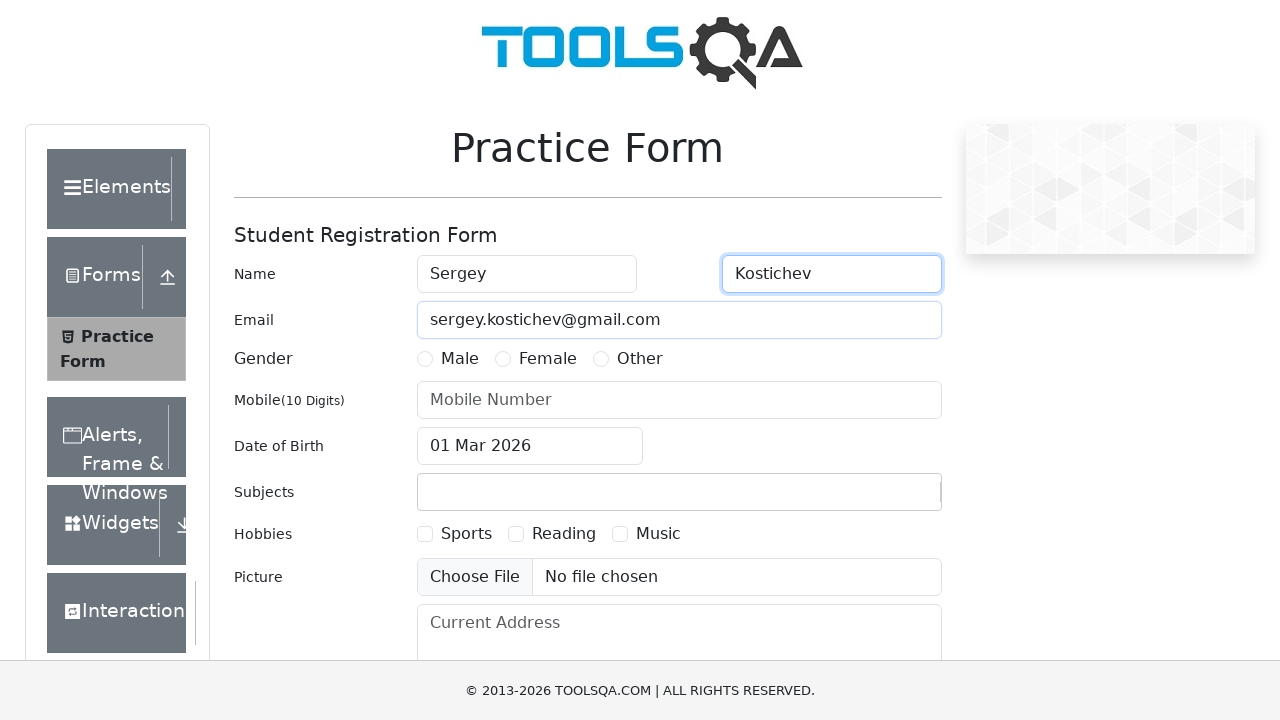

Filled mobile number field with '6666688998' on internal:attr=[placeholder="Mobile Number"i]
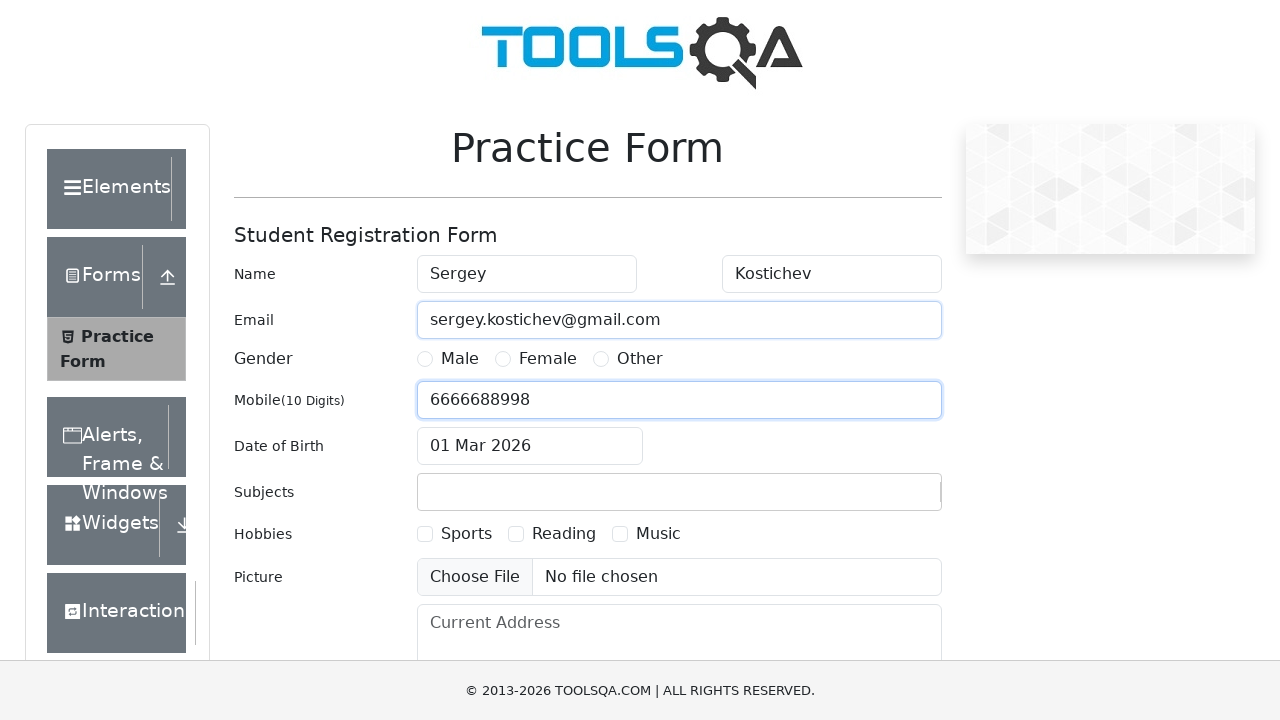

Filled date of birth field with '28 Feb 1989' on #dateOfBirthInput
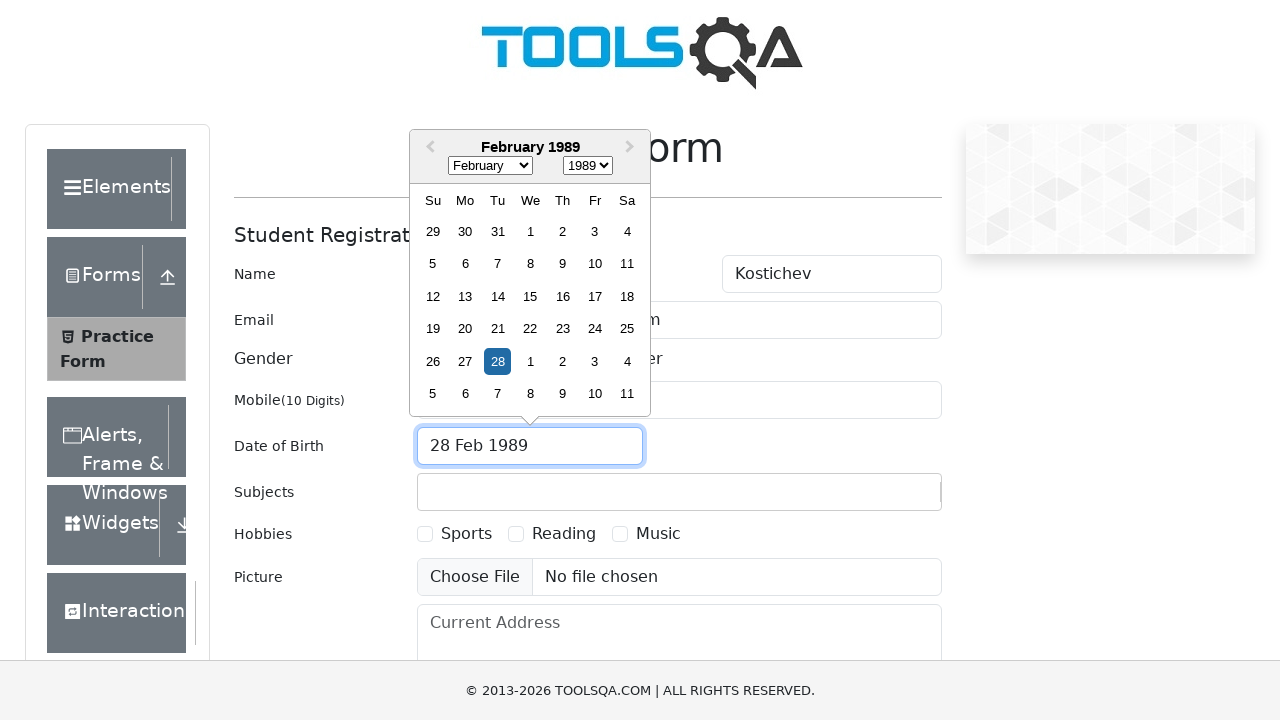

Clicked on subjects input field at (430, 492) on #subjectsInput
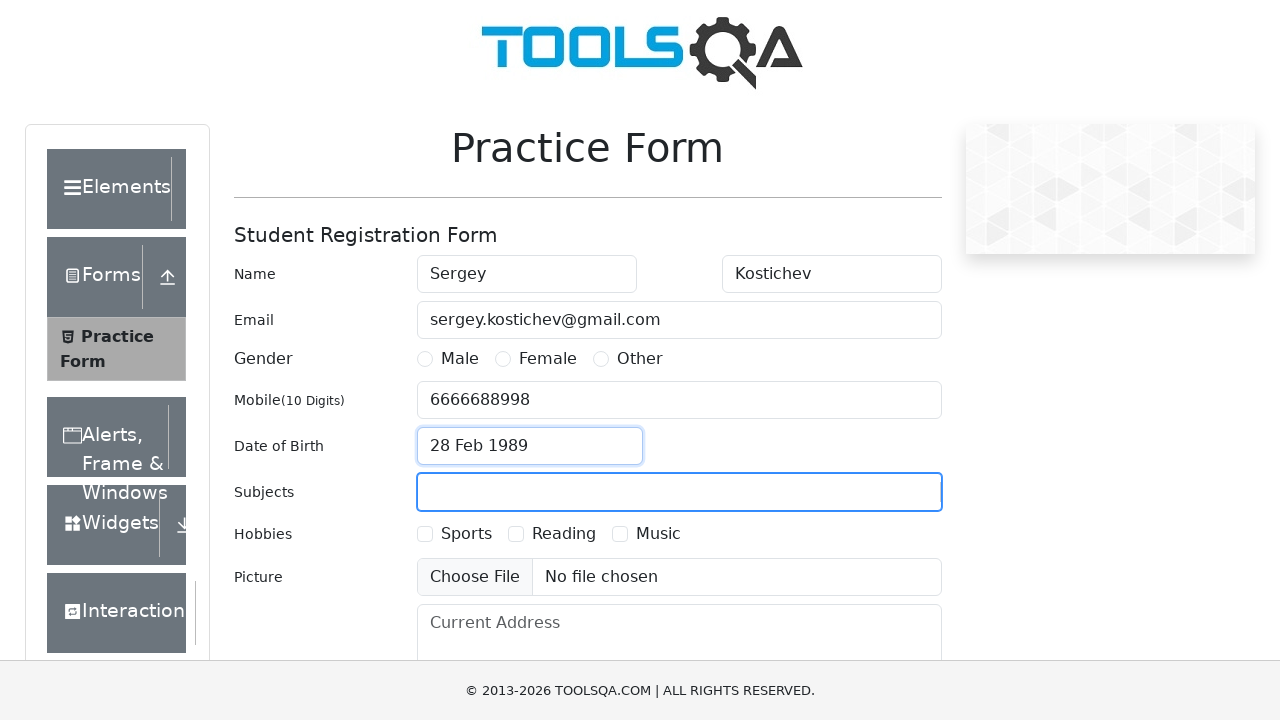

Filled subjects field with 'My Subject' on #subjectsInput
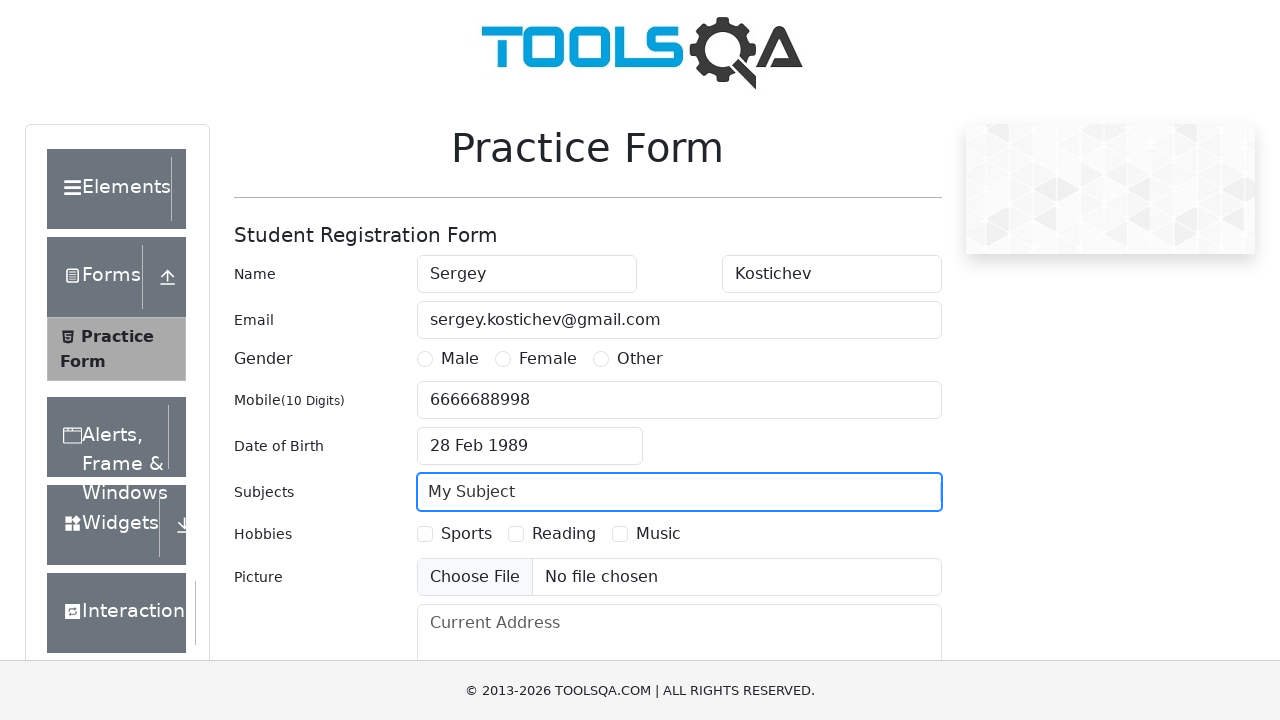

Filled current address field with 'Home sweet home' on internal:attr=[placeholder="Current Address"i]
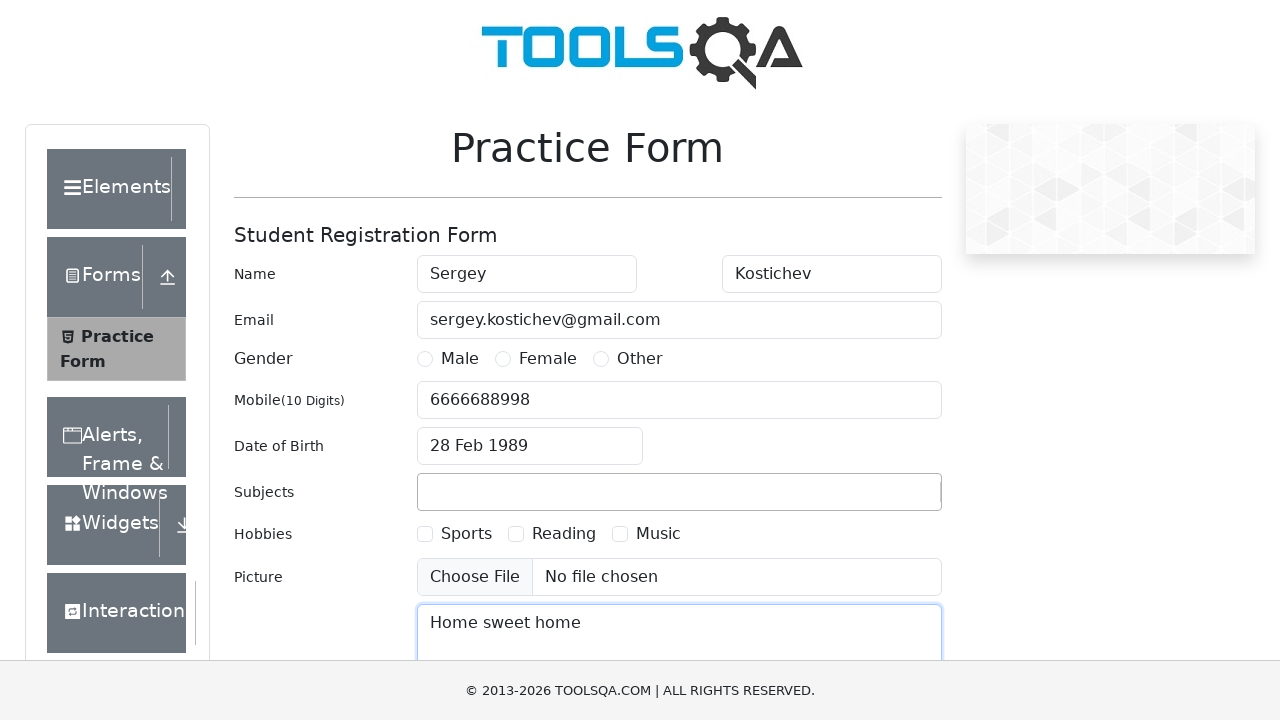

Clicked on state dropdown field at (527, 437) on #state
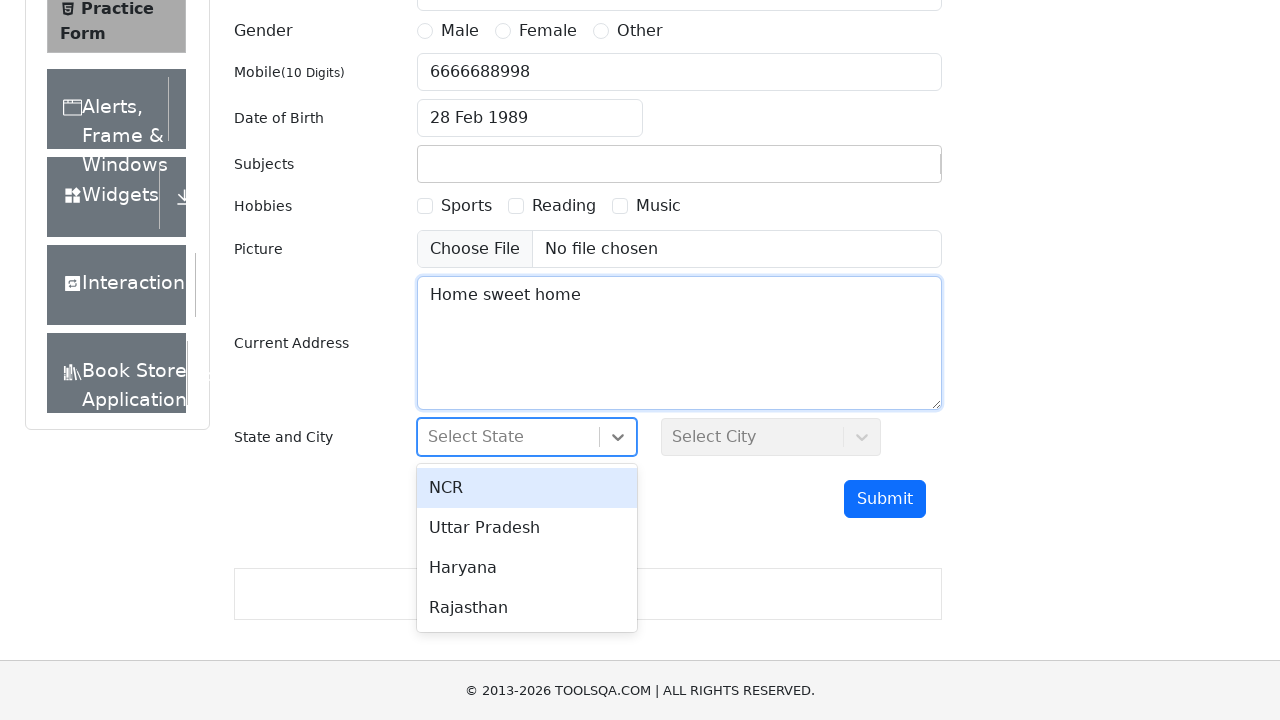

Typed 'ncr' in state field
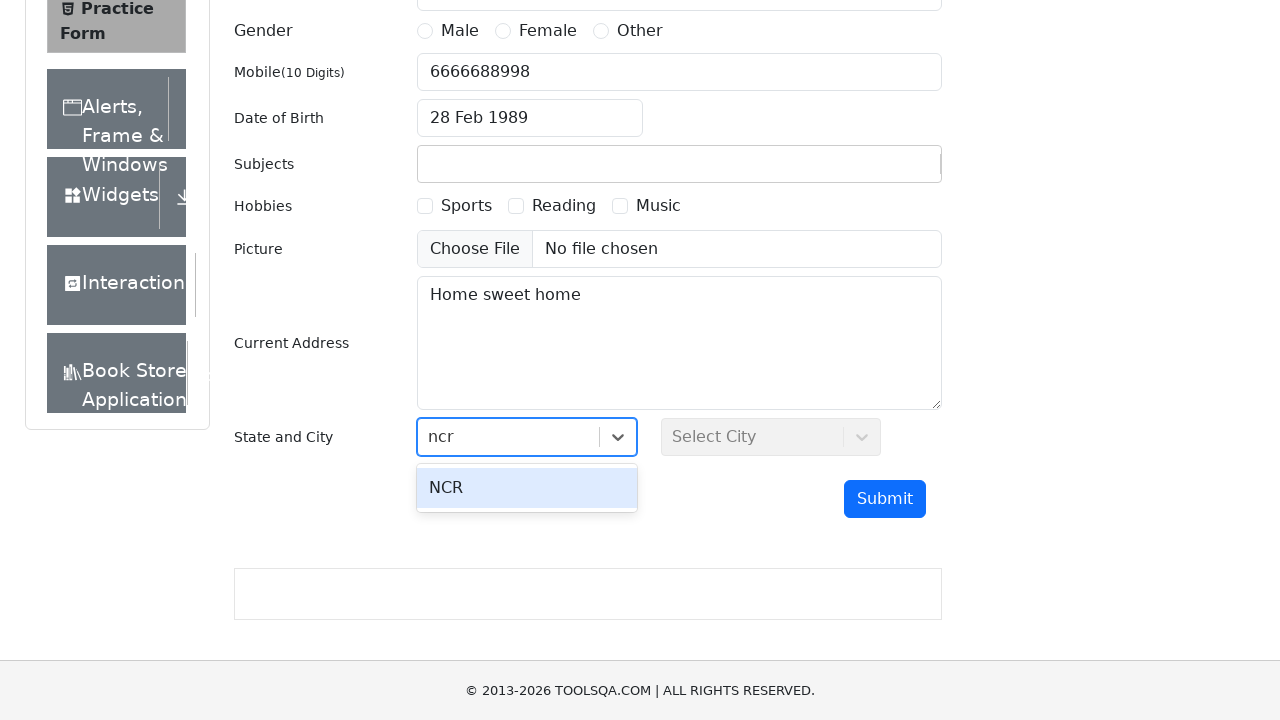

Pressed Enter to select state option on #state
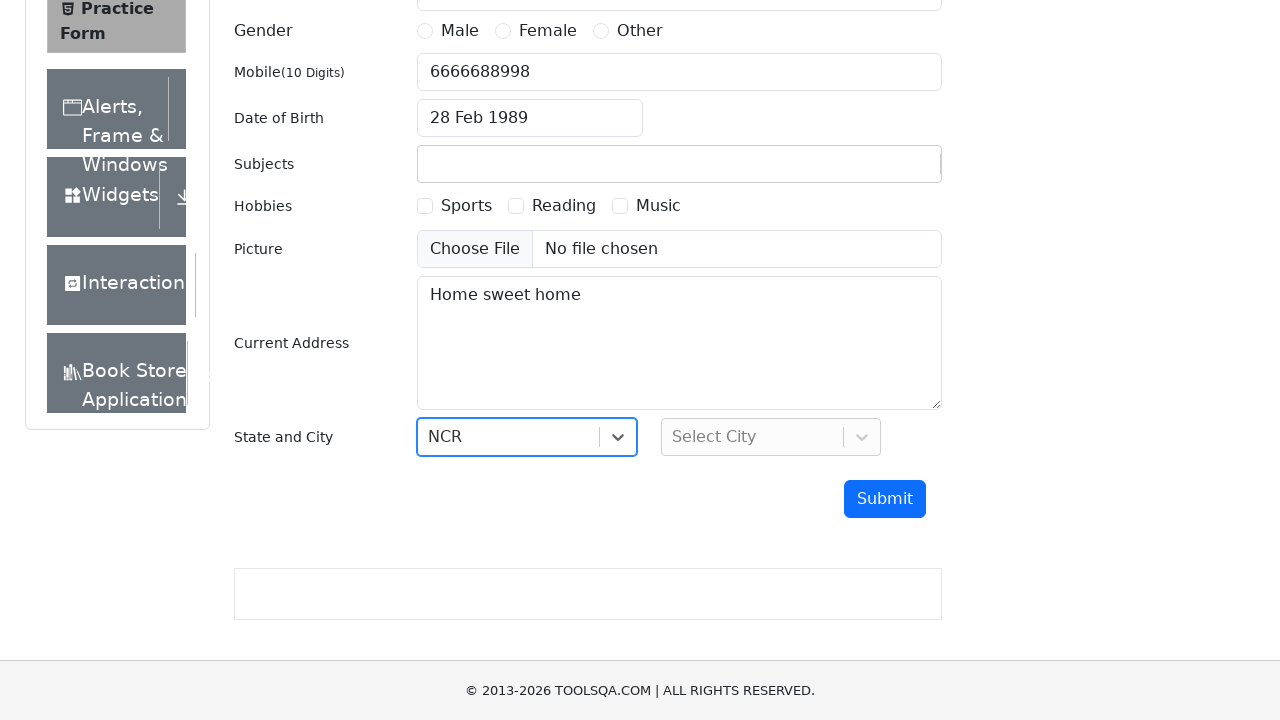

Clicked on city dropdown field at (771, 437) on #city
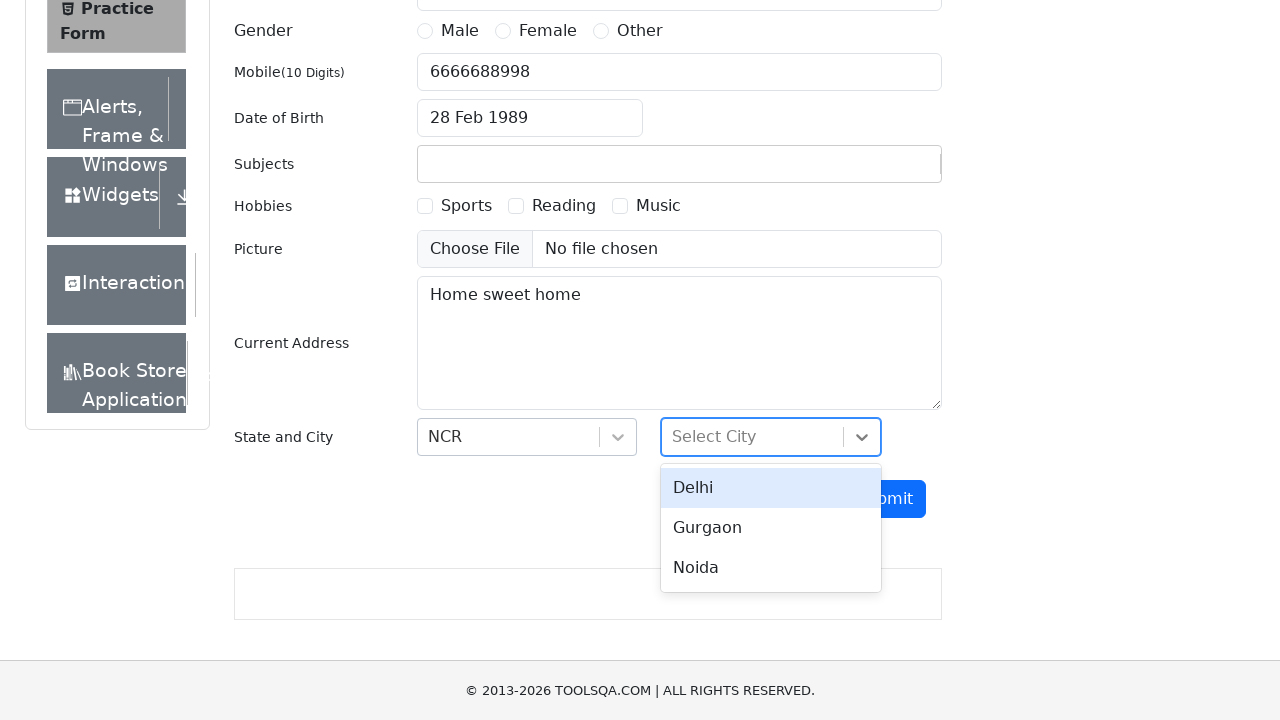

Typed 'Delhi' in city field
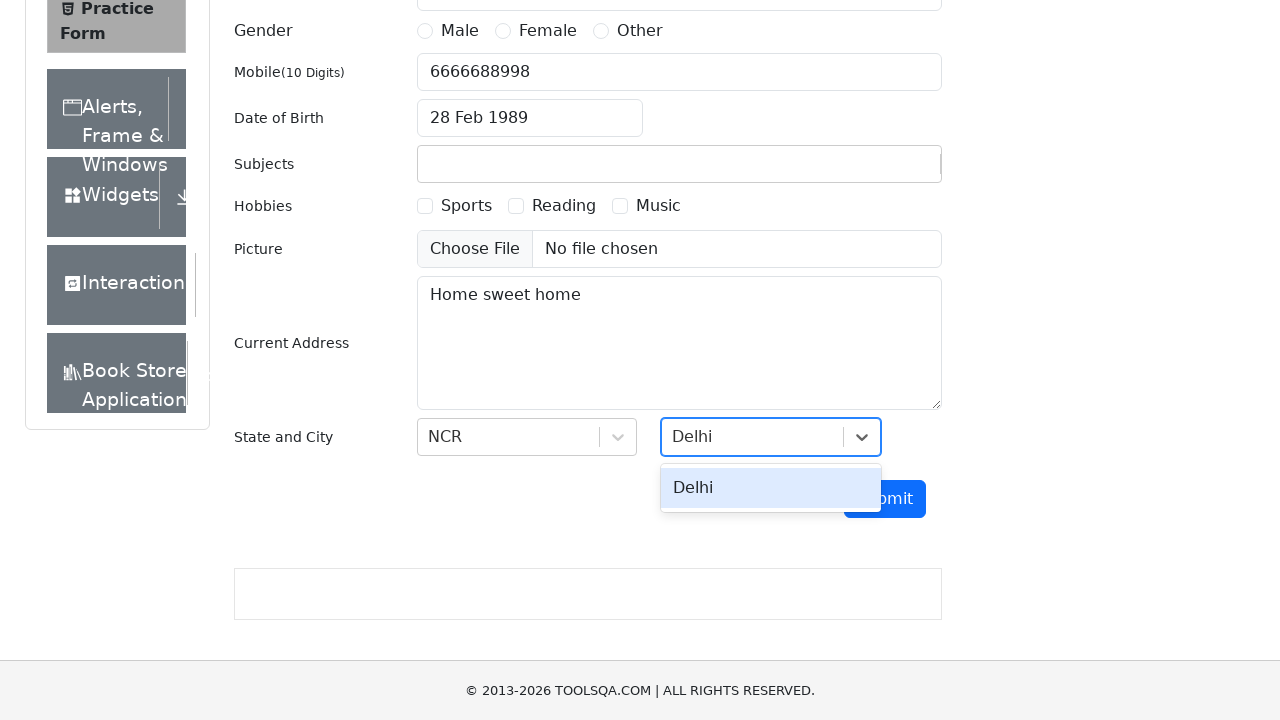

Pressed Enter to select city option on #city
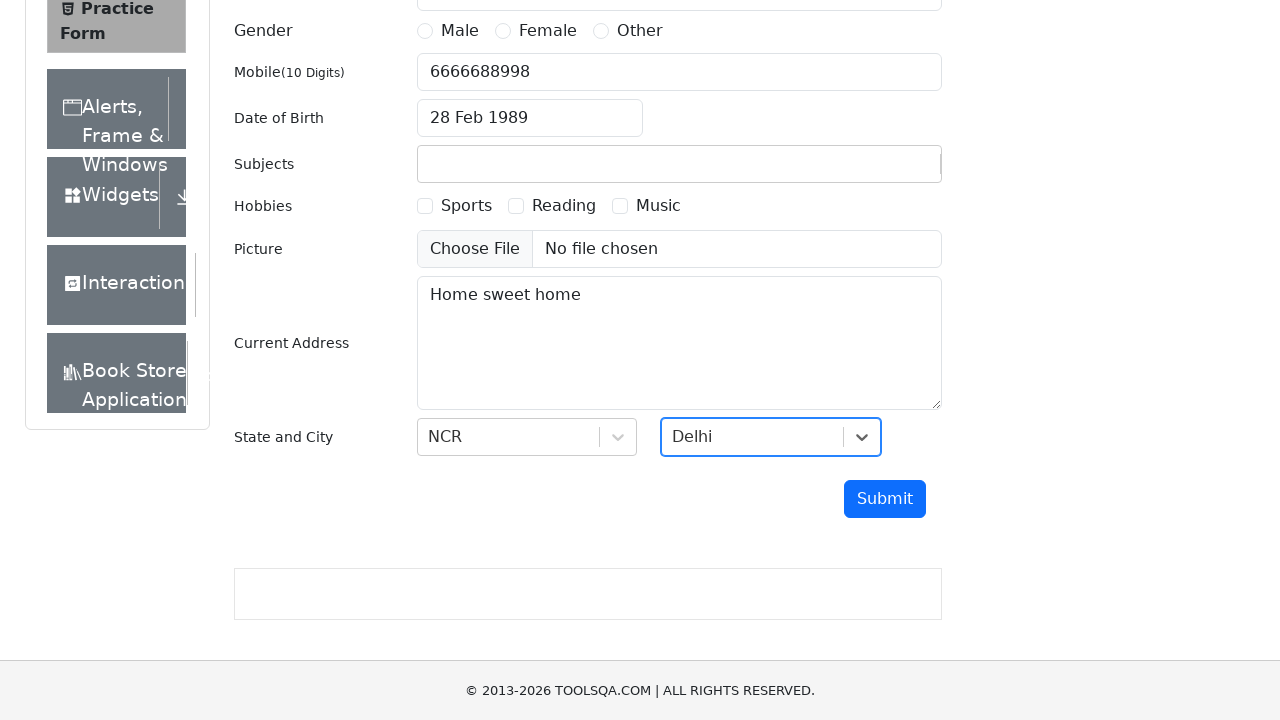

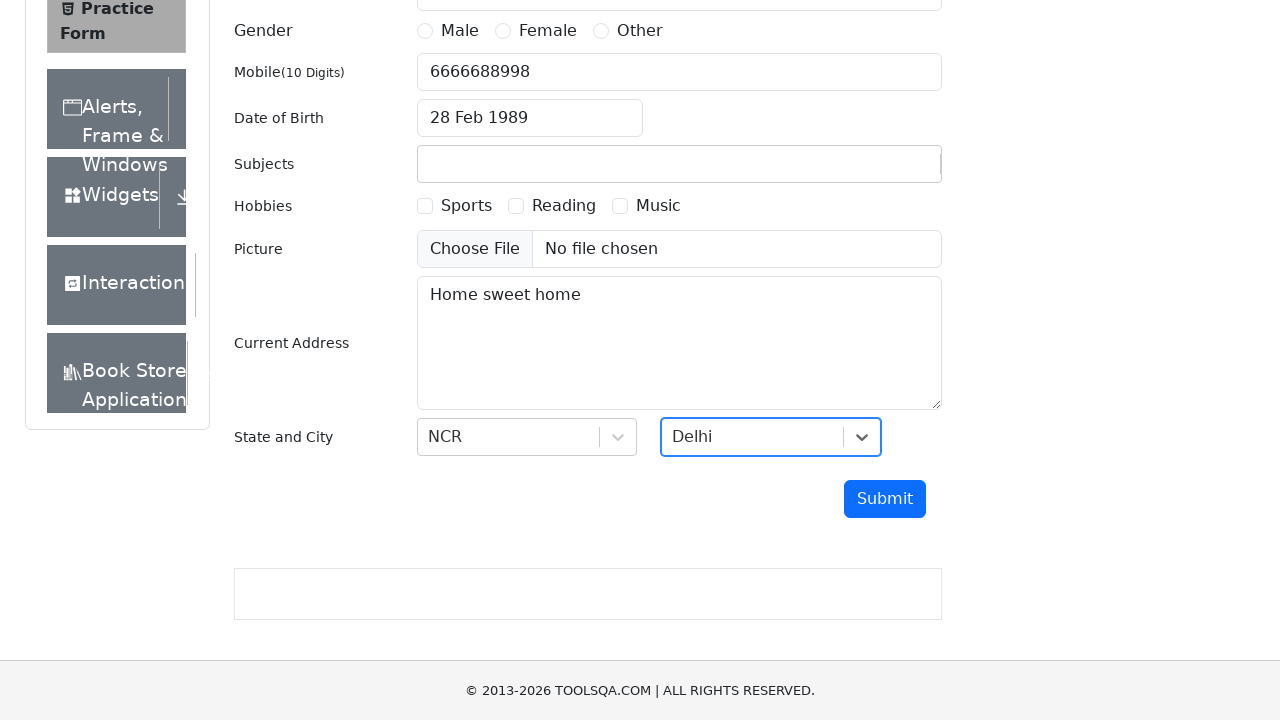